Tests percentage calculation with positive first input and negative second input, verifying result equals -35

Starting URL: https://www.calculator.net/

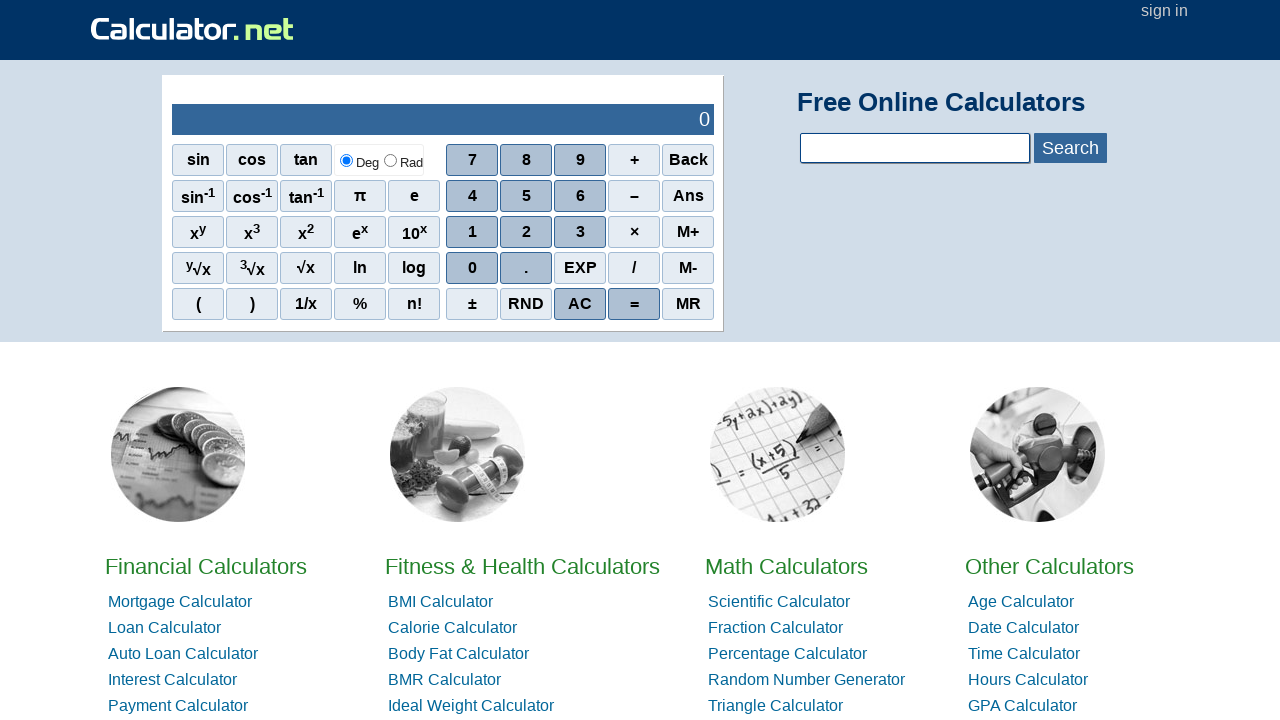

Clicked on percentage calculator link from home page at (786, 566) on xpath=//*[@id="homelistwrap"]/div[3]/div[2]/a
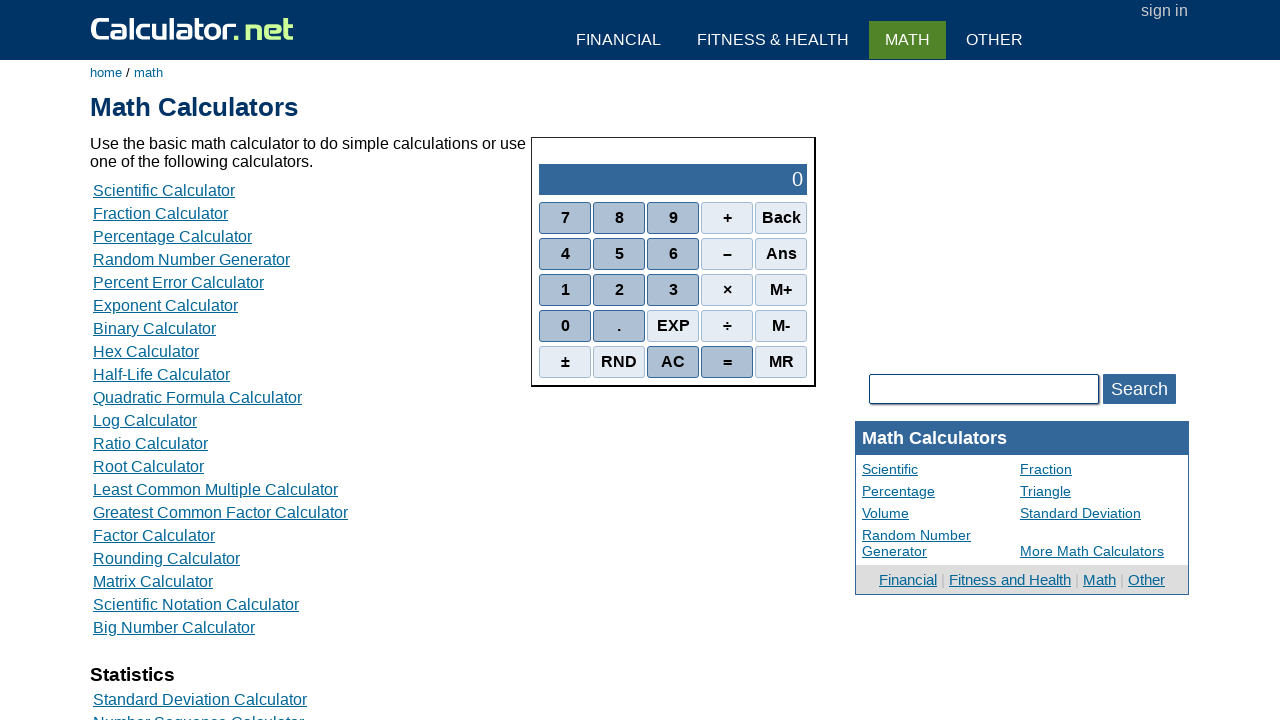

Clicked on the percentage calculation tool at (172, 236) on xpath=//*[@id="content"]/table[2]/tbody/tr/td/div[3]/a
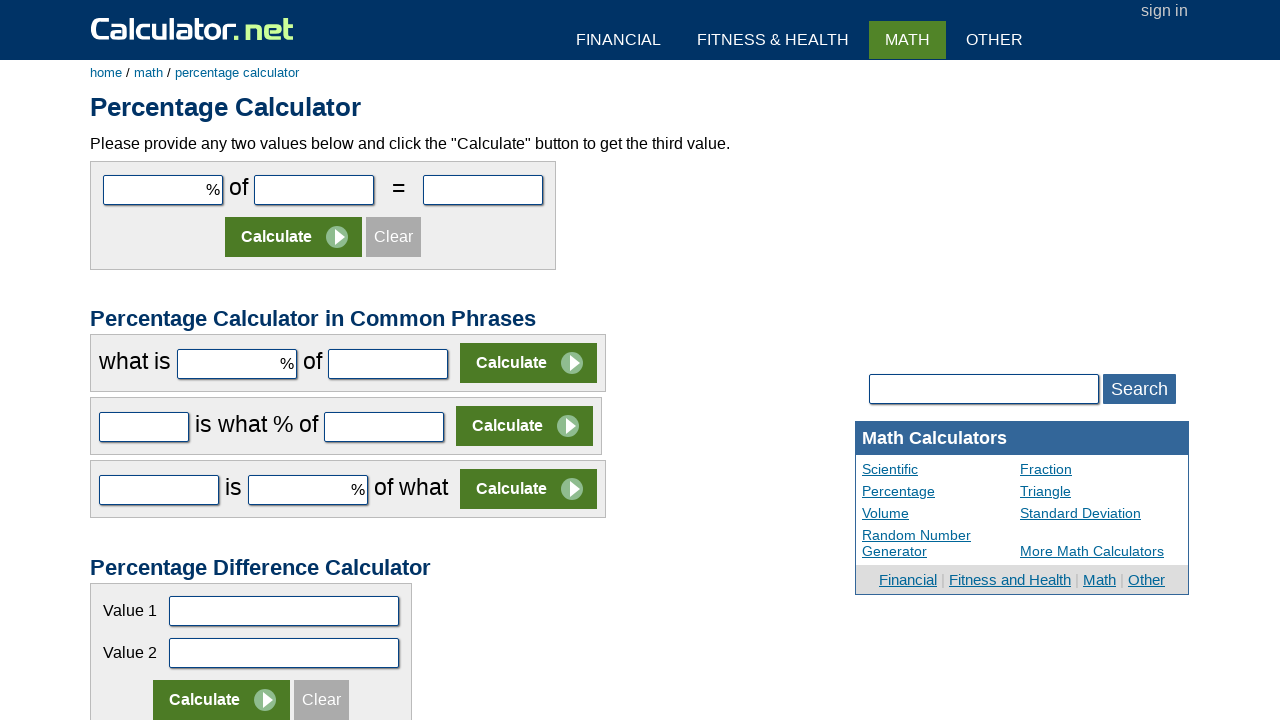

Filled first input field with positive value 10 on #cpar1
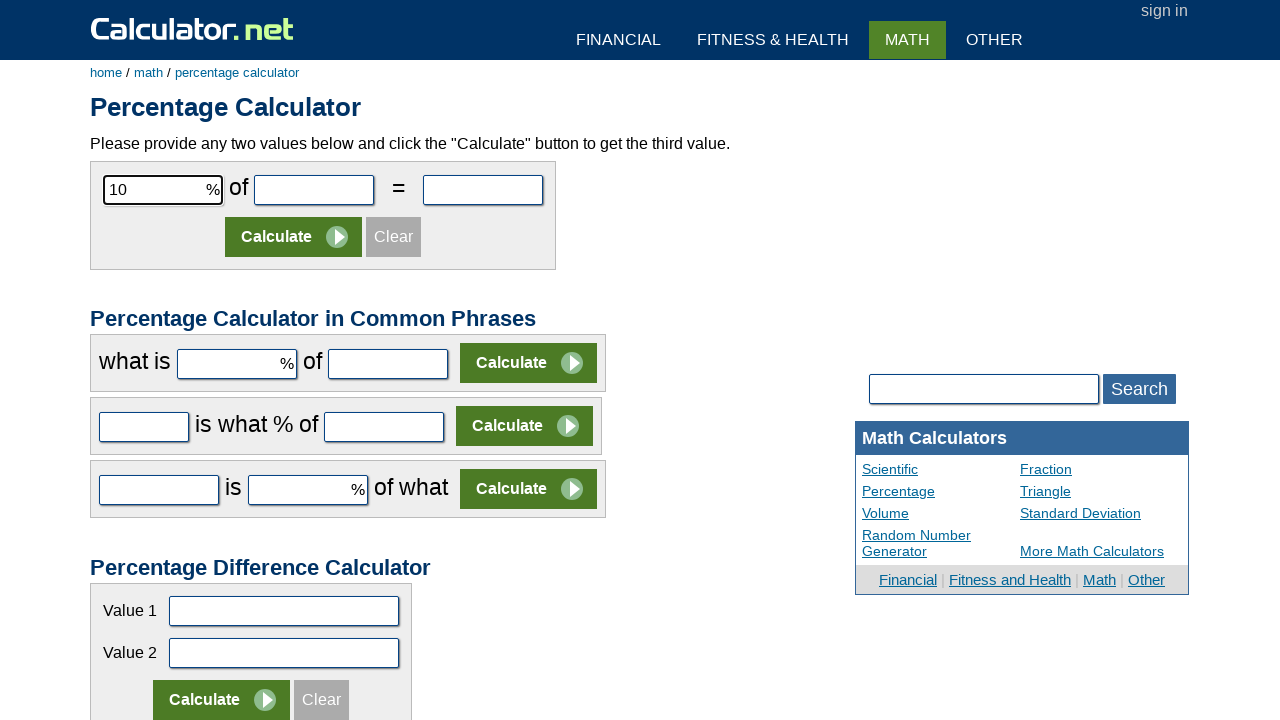

Filled second input field with negative value -350 on #cpar2
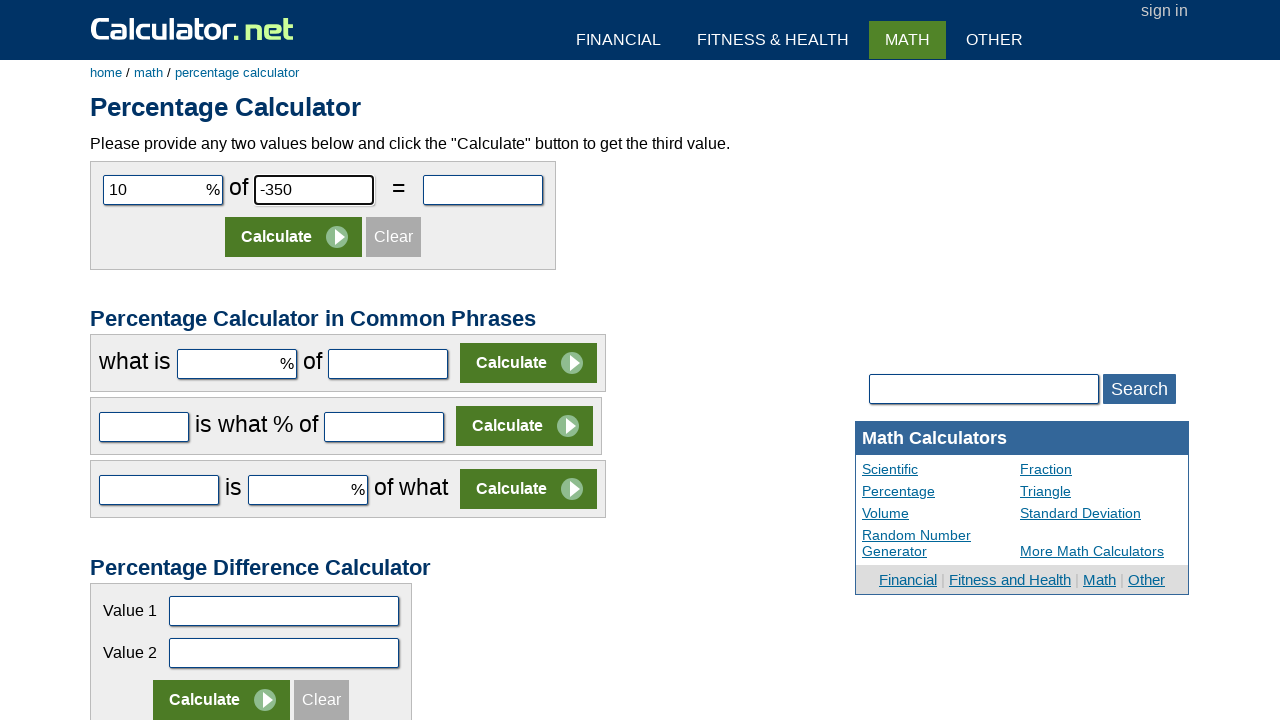

Clicked calculate button to compute percentage result at (294, 237) on xpath=//*[@id="content"]/form[1]/table/tbody/tr[2]/td/input[2]
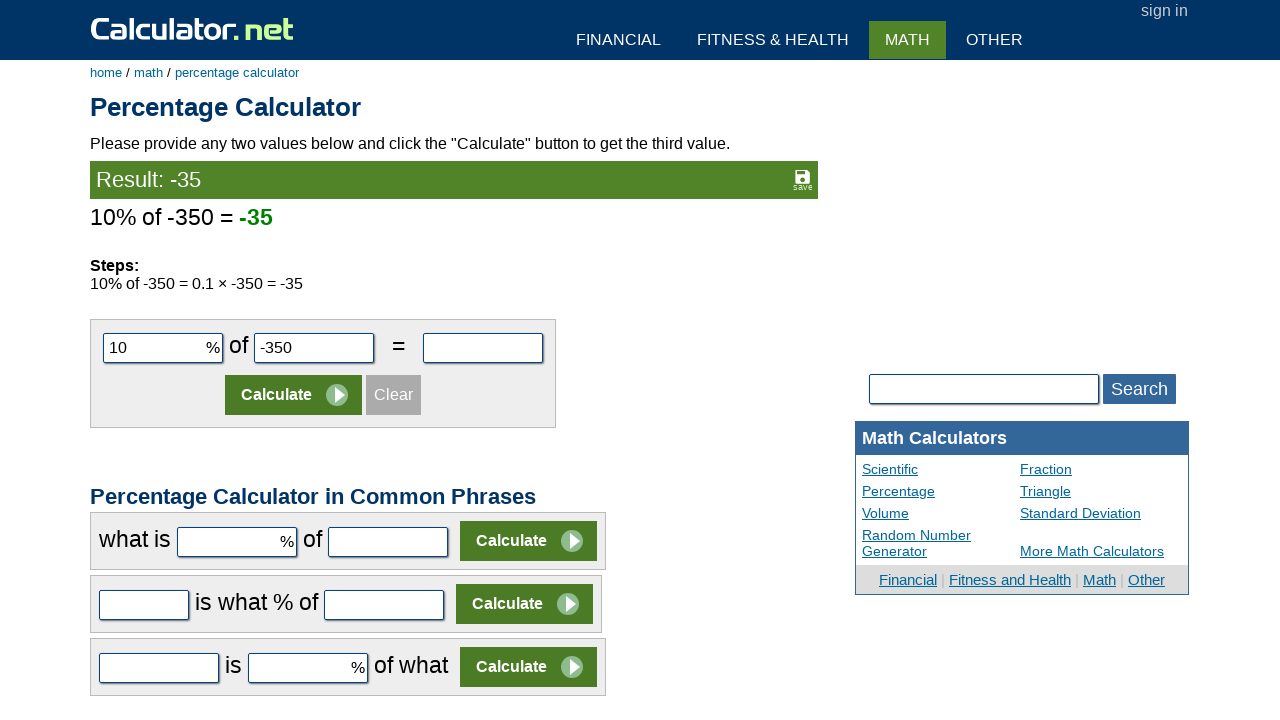

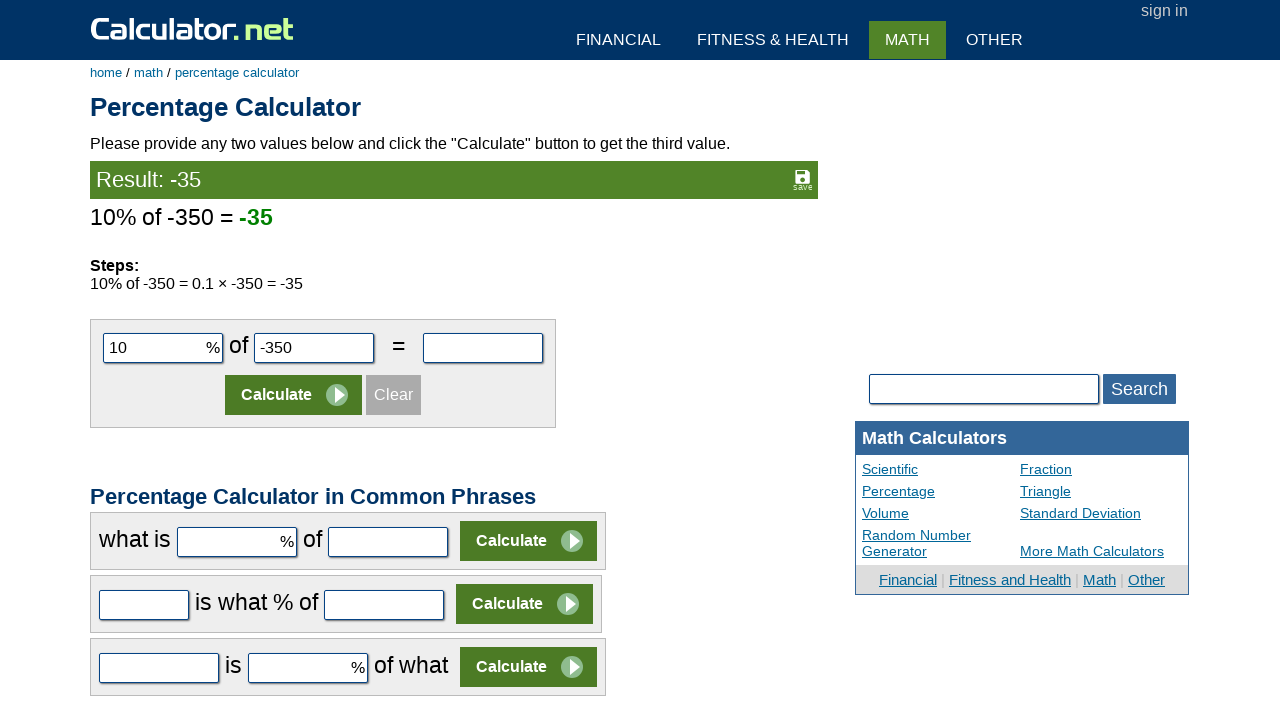